Tests checkbox interaction by navigating to checkboxes page and toggling checkbox states

Starting URL: https://the-internet.herokuapp.com

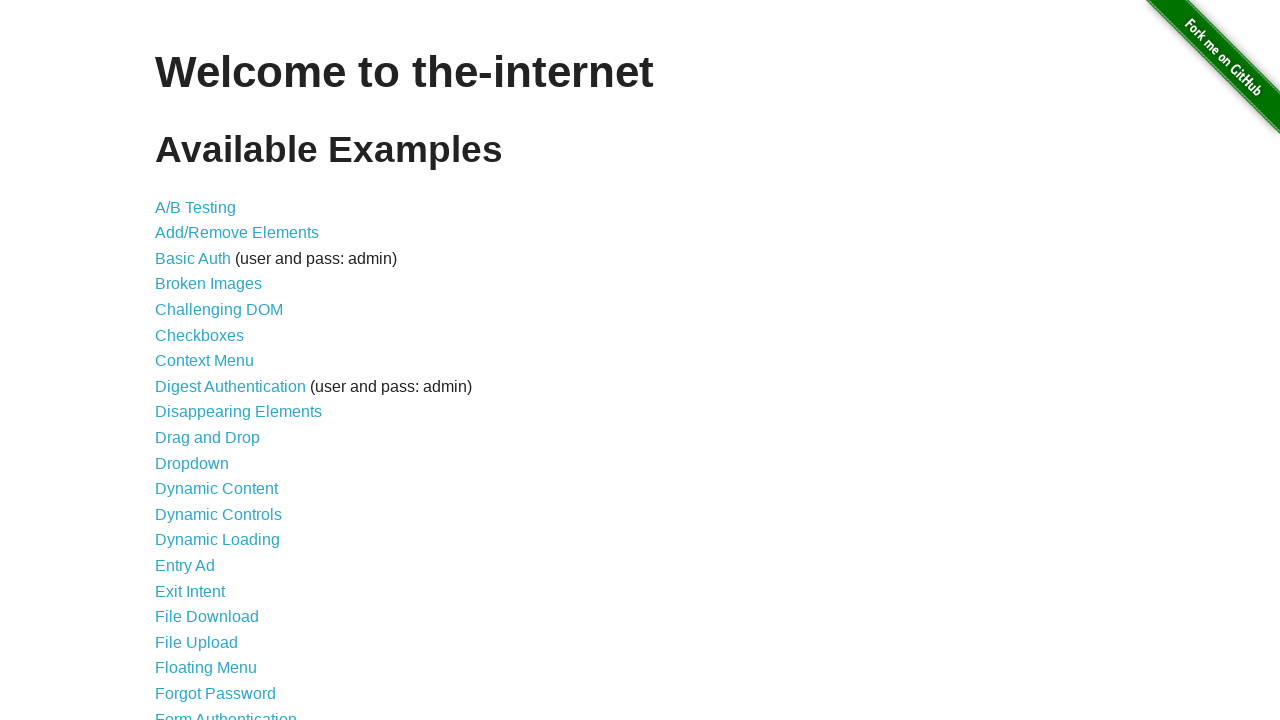

Clicked on Checkboxes link to navigate to checkboxes page at (200, 335) on text=Checkboxes
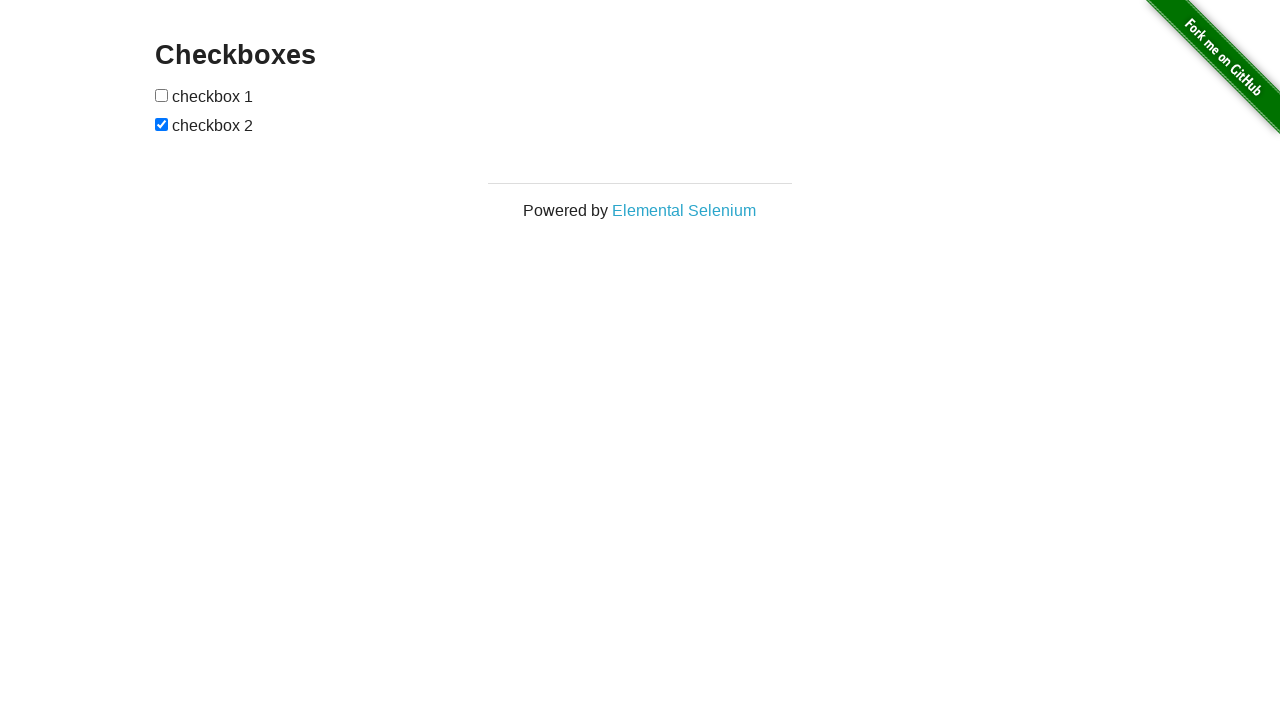

Checkboxes container loaded and present
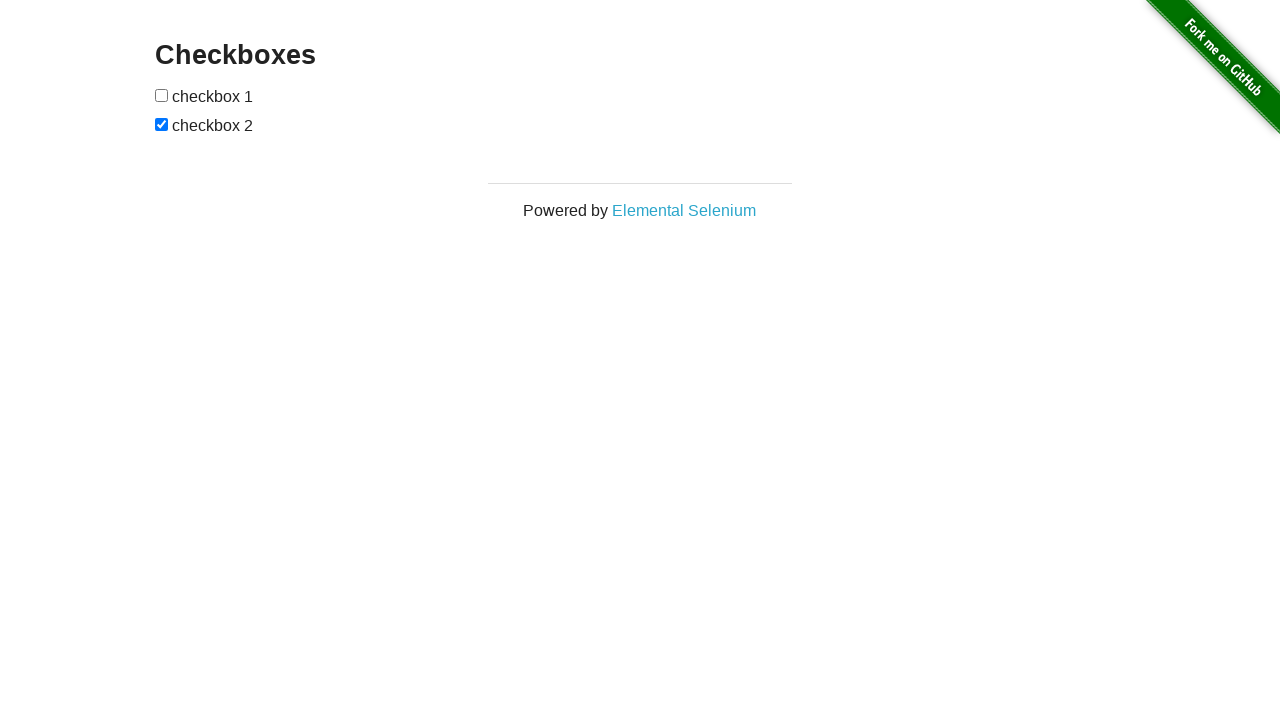

Located two checkbox elements on the page
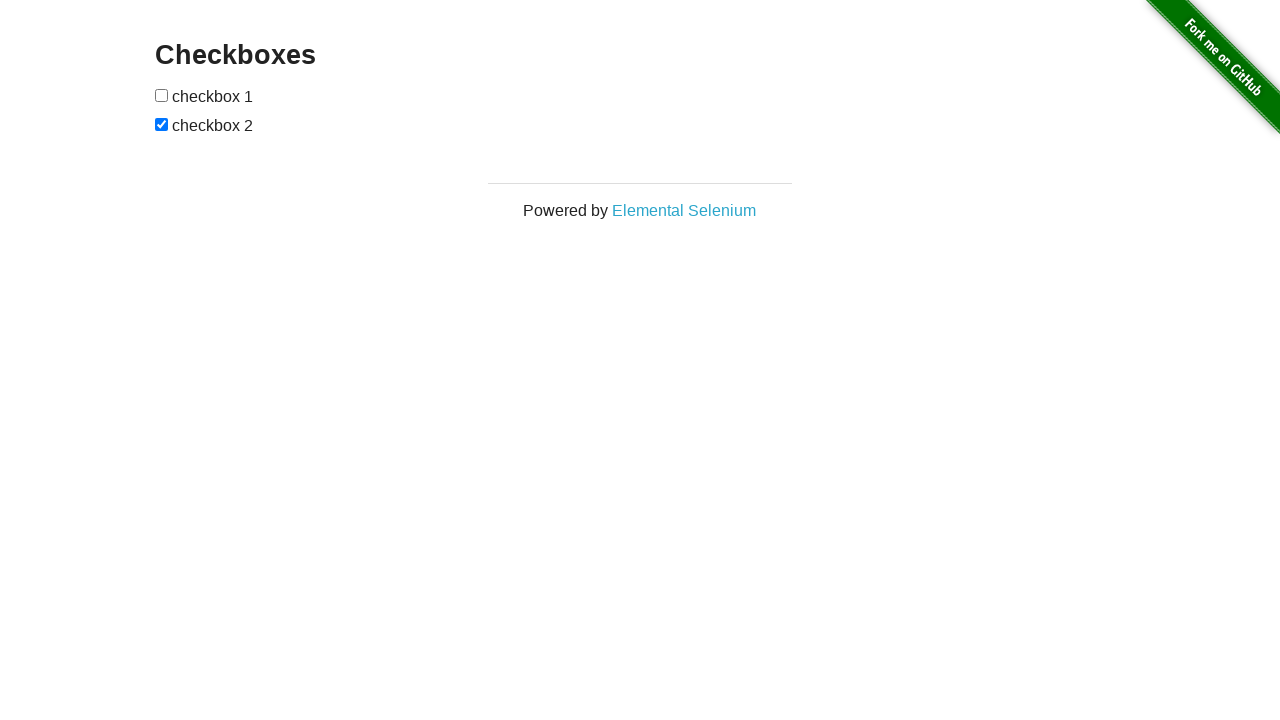

Waited 3 seconds before interacting with checkboxes
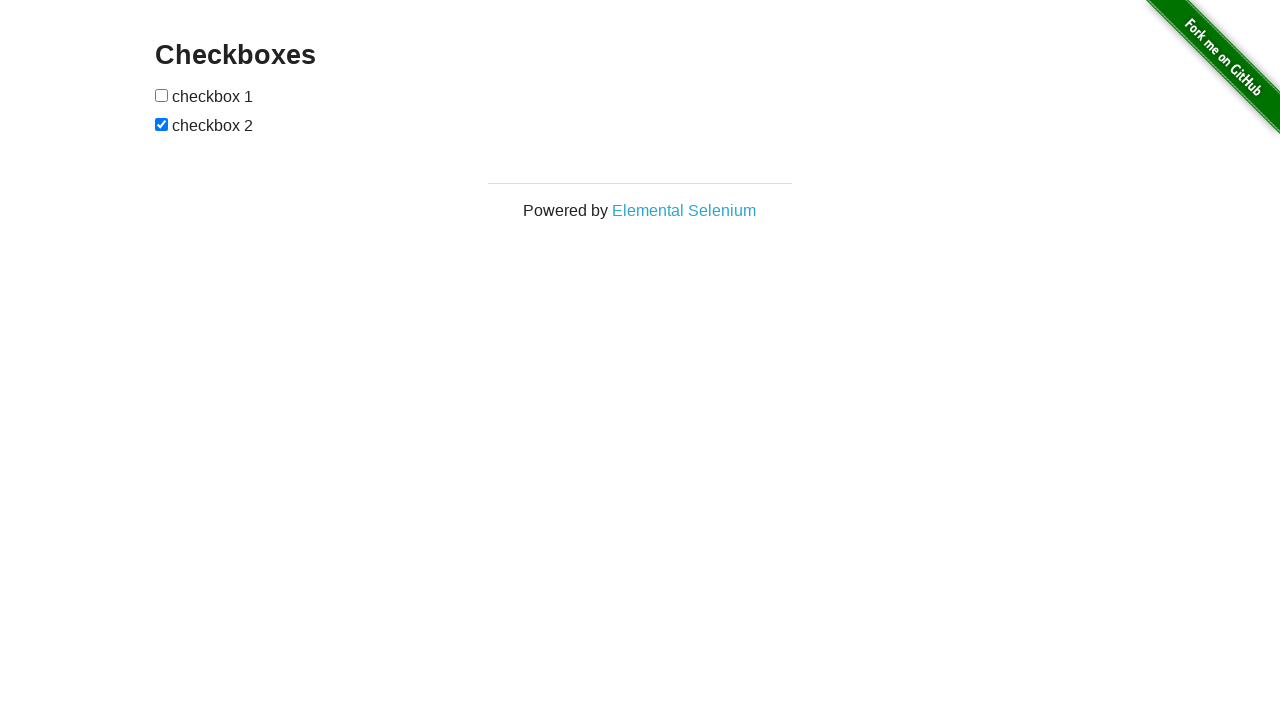

Clicked first checkbox to toggle its state at (162, 95) on xpath=//*[@id='checkboxes']/input[1]
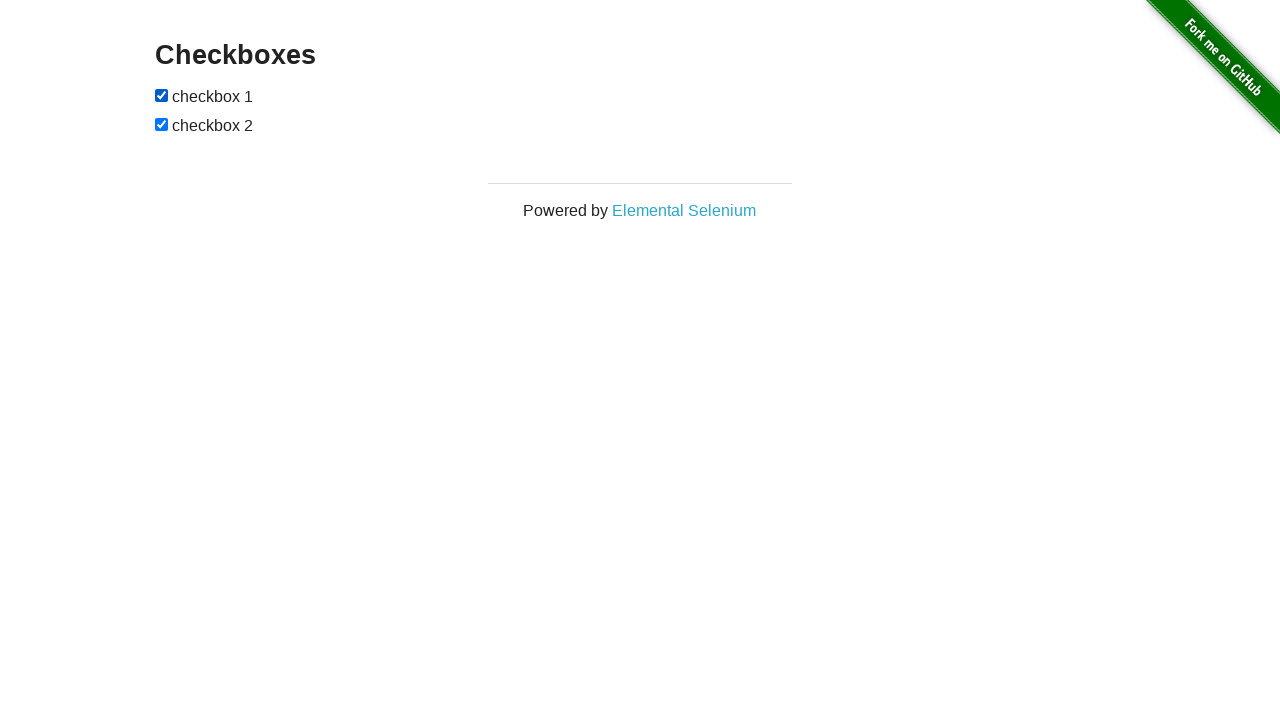

Clicked second checkbox to toggle its state at (162, 124) on xpath=//*[@id='checkboxes']/input[2]
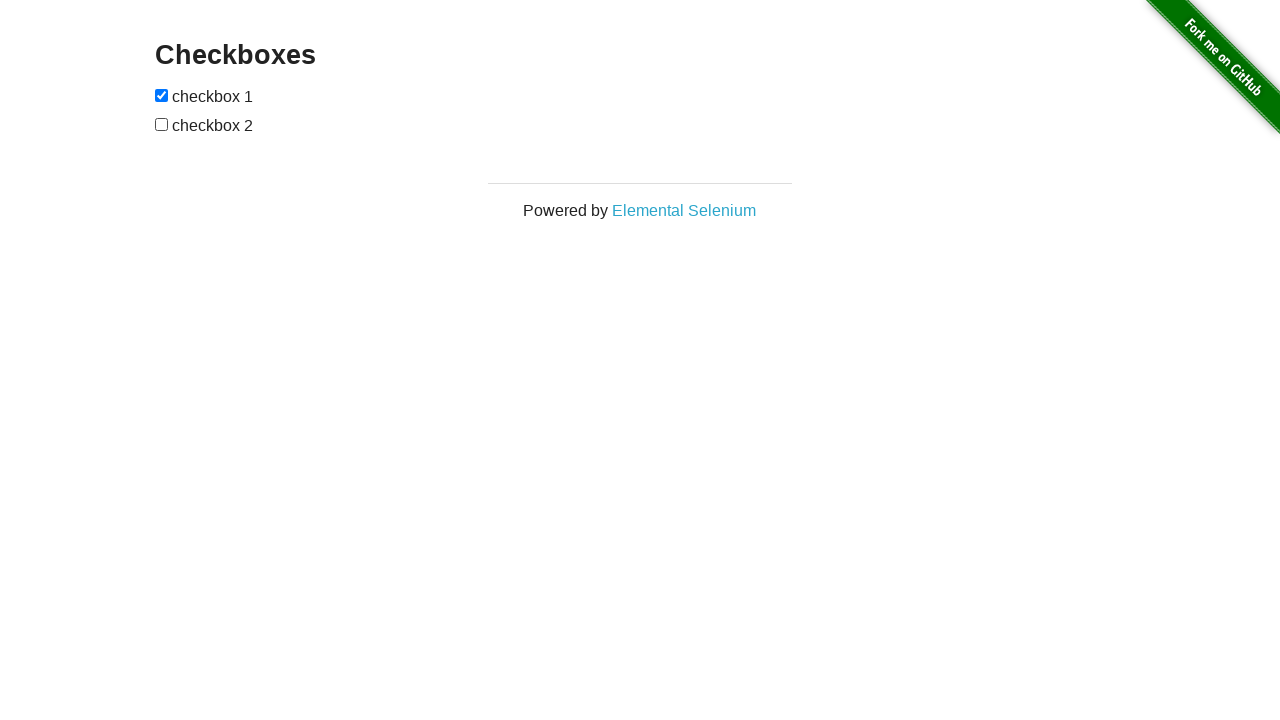

Waited 3 seconds after first round of checkbox clicks
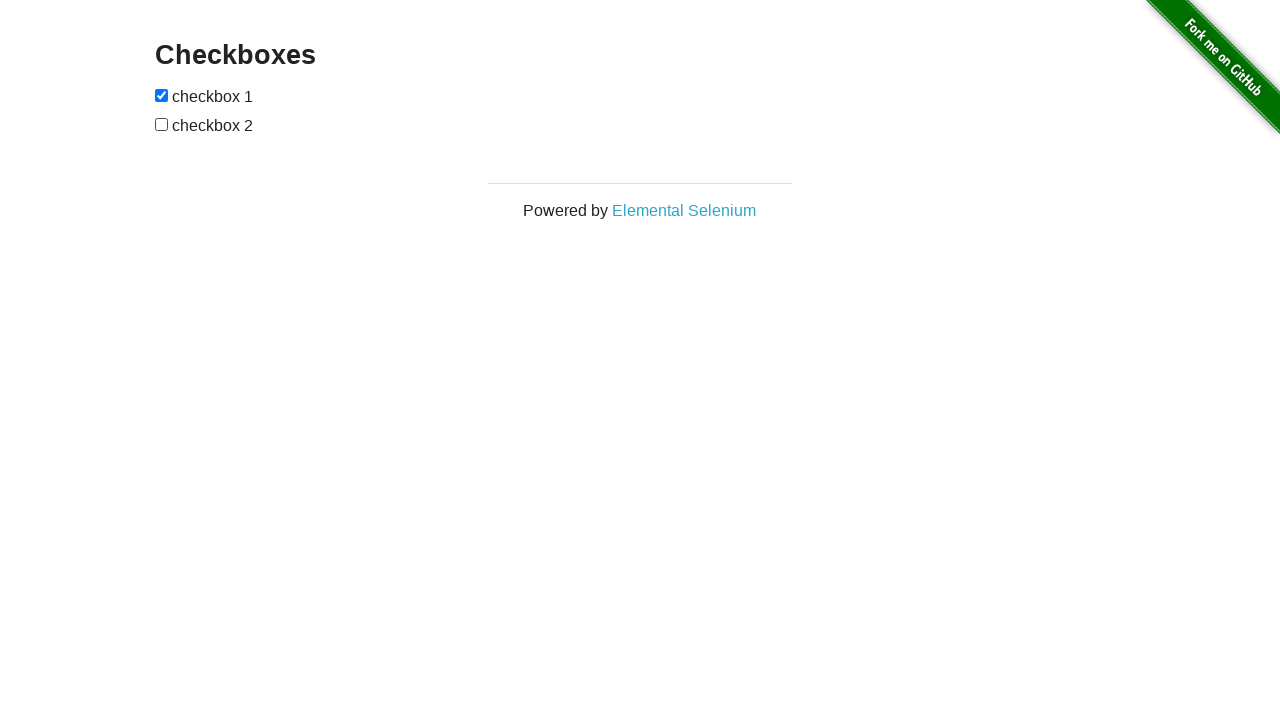

Clicked first checkbox again to toggle its state back at (162, 95) on xpath=//*[@id='checkboxes']/input[1]
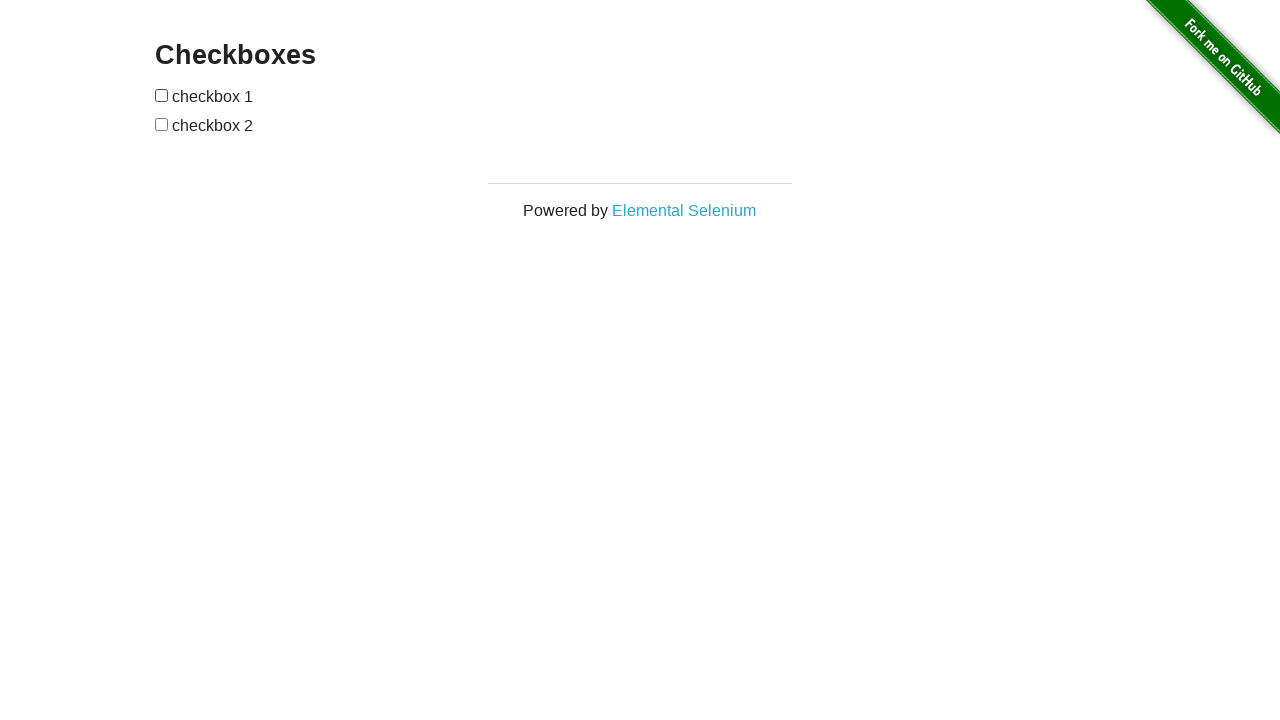

Clicked second checkbox again to toggle its state back at (162, 124) on xpath=//*[@id='checkboxes']/input[2]
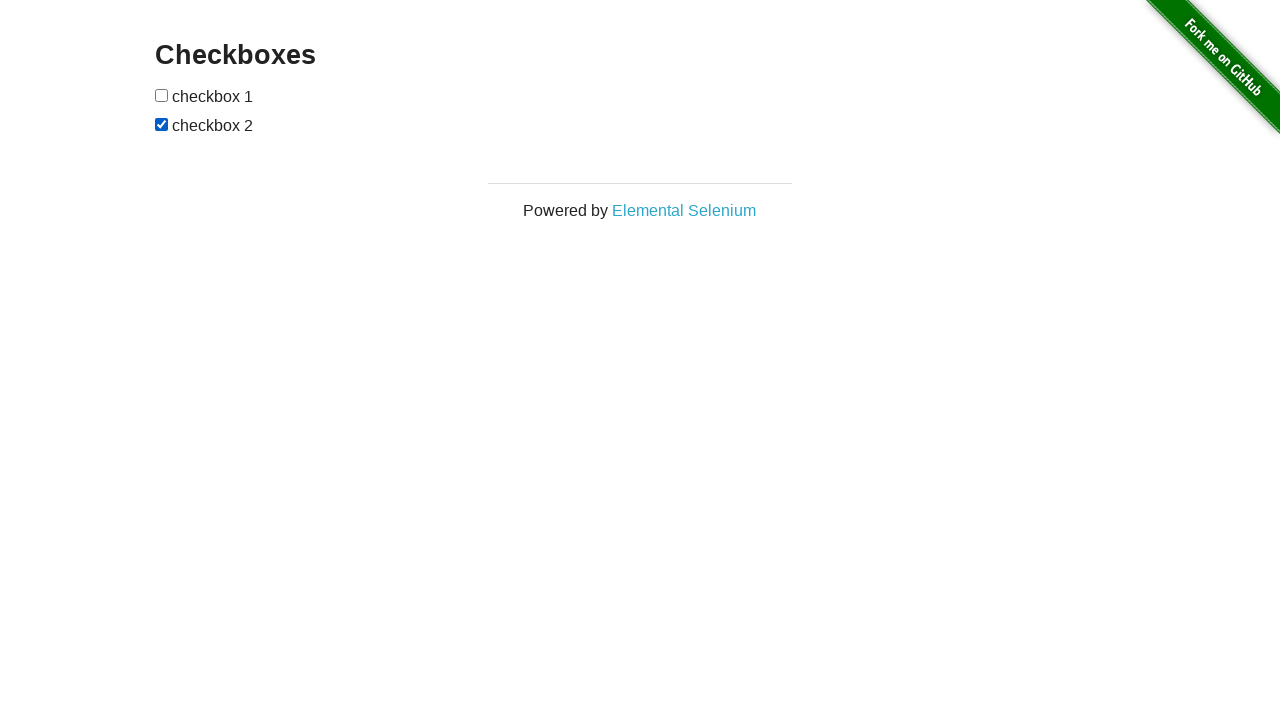

Verified first checkbox state: False
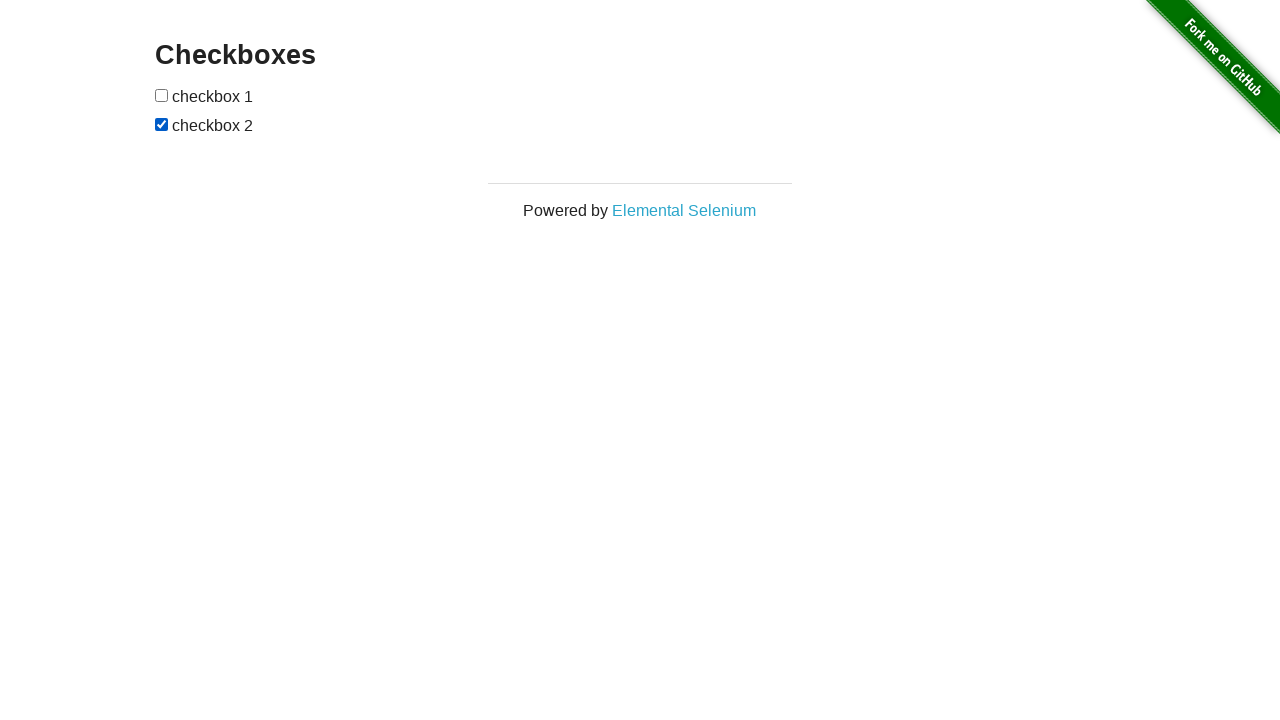

Verified second checkbox state: True
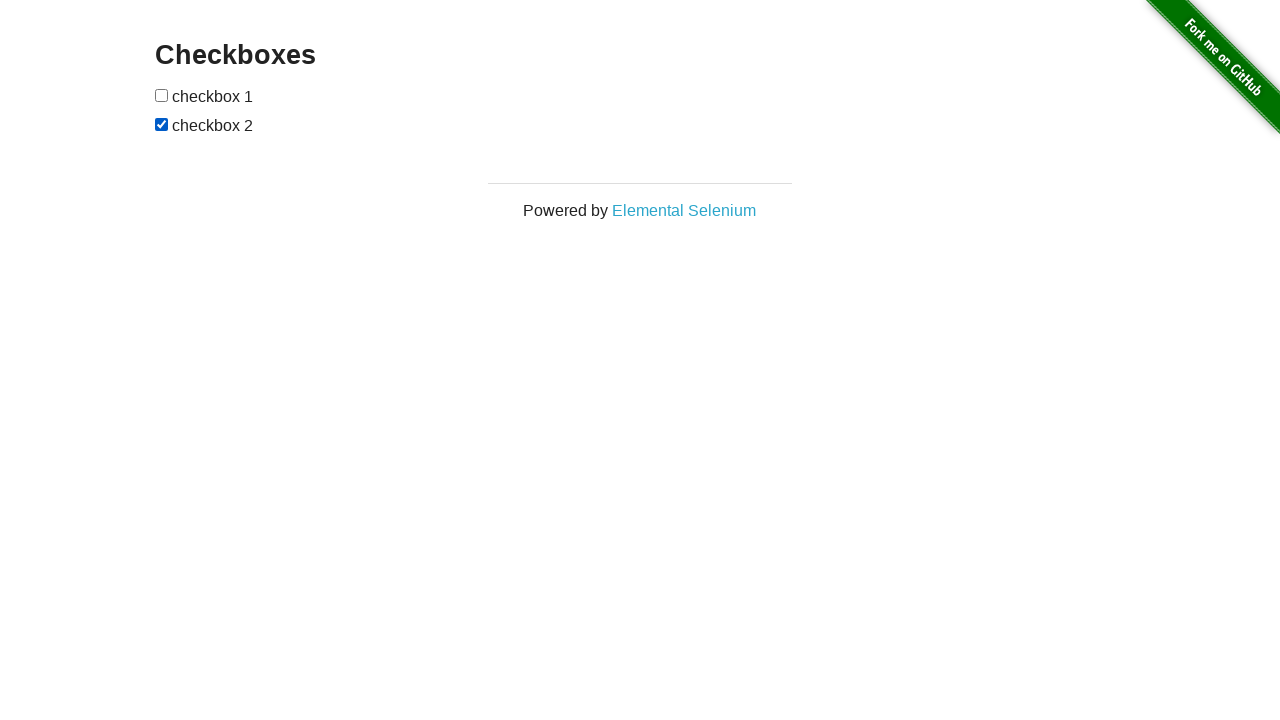

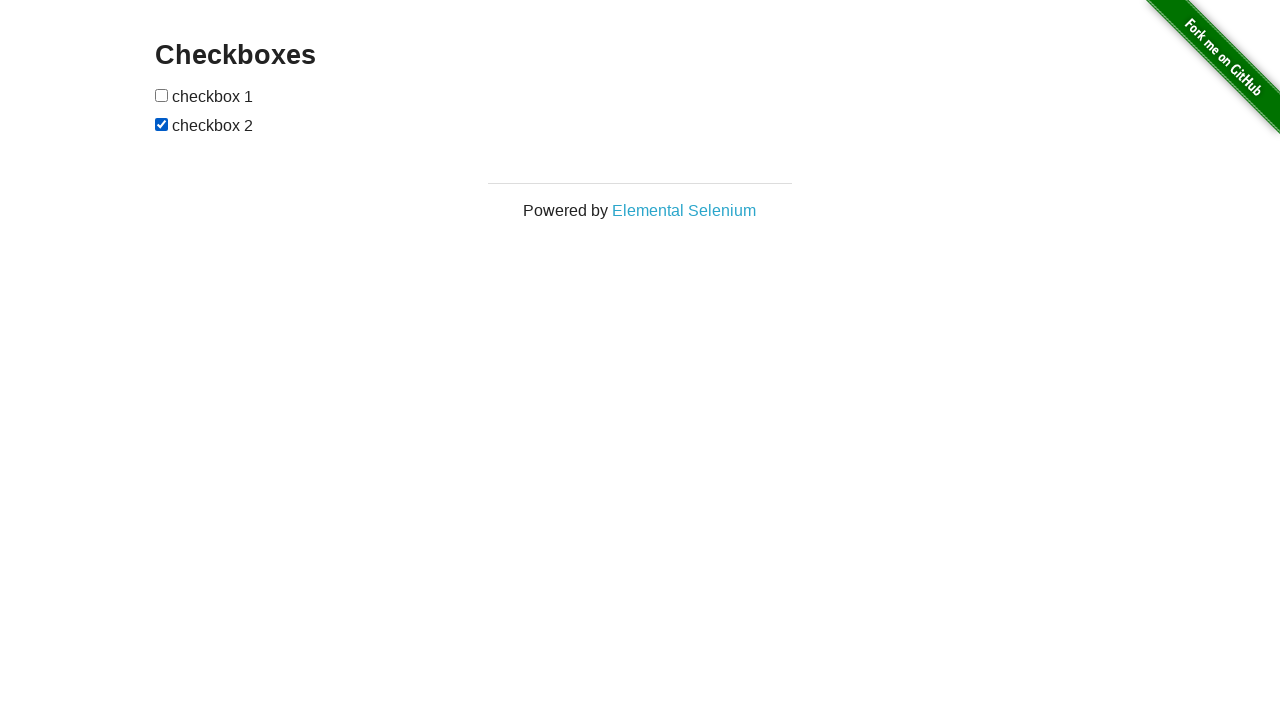